Tests handling of JavaScript alert dialog by clicking a button and accepting the alert

Starting URL: https://testautomationpractice.blogspot.com/

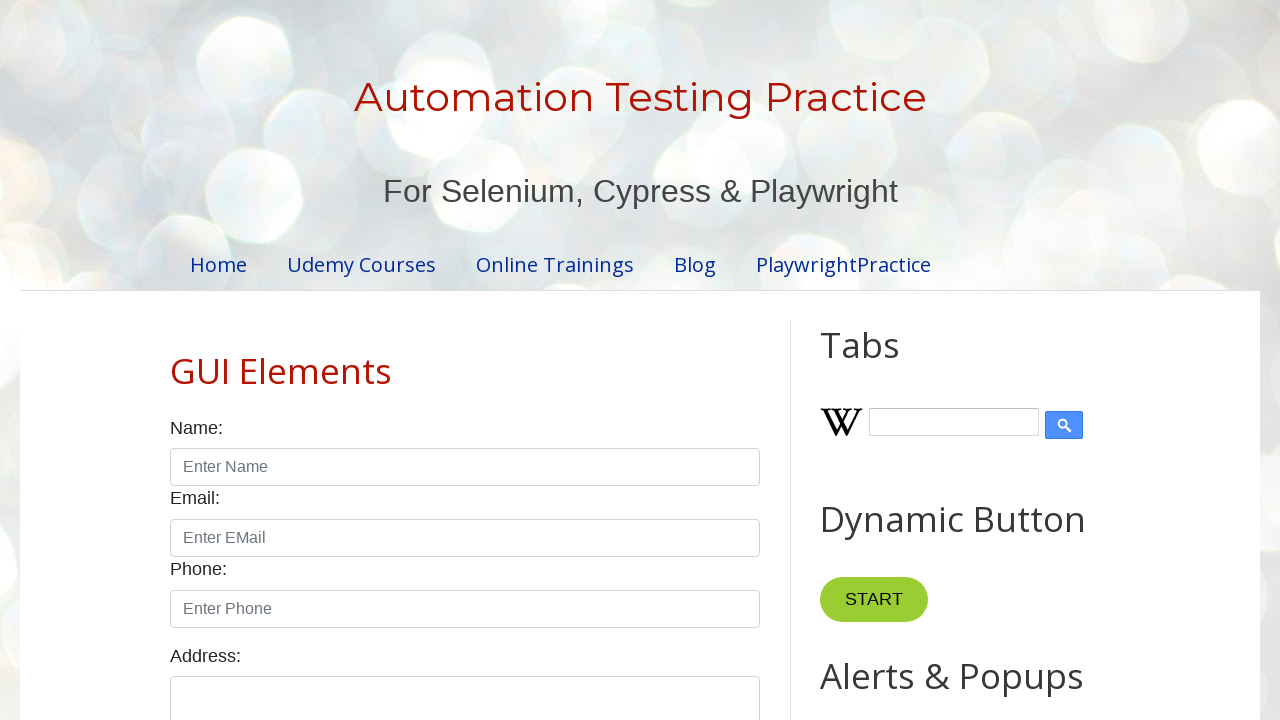

Set up dialog handler to accept alerts
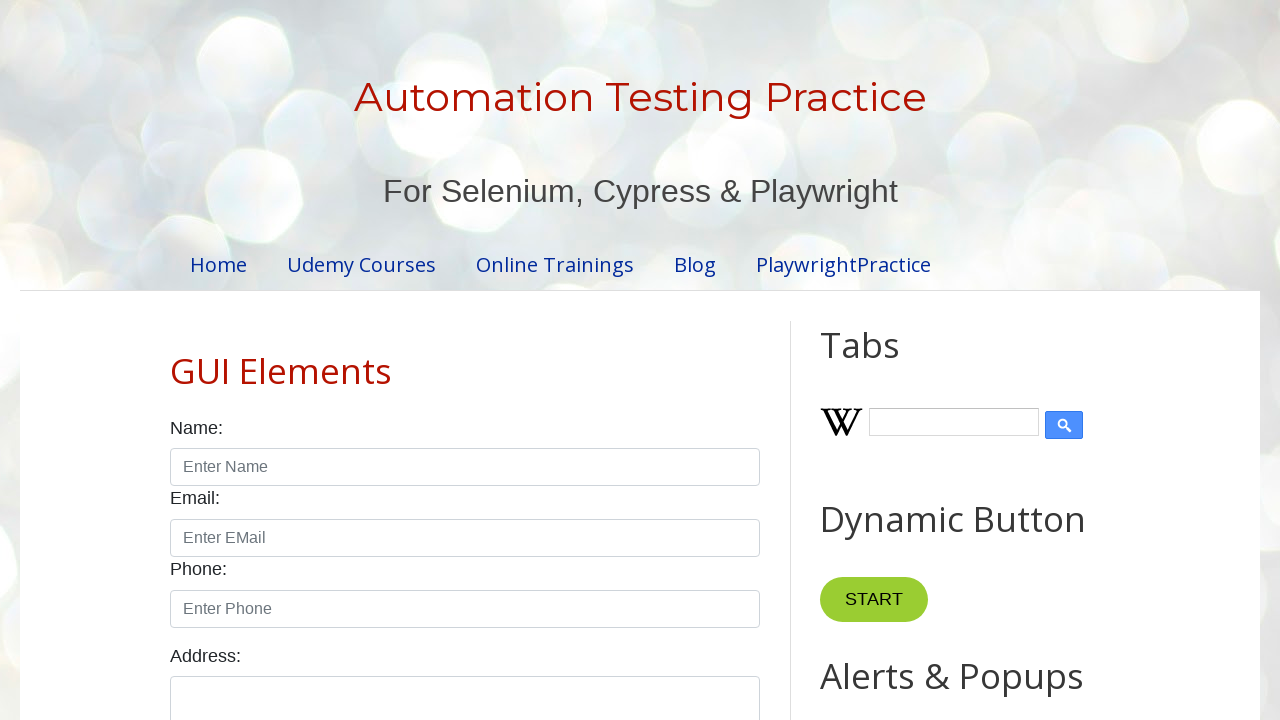

Clicked alert button to trigger JavaScript alert at (888, 361) on #alertBtn
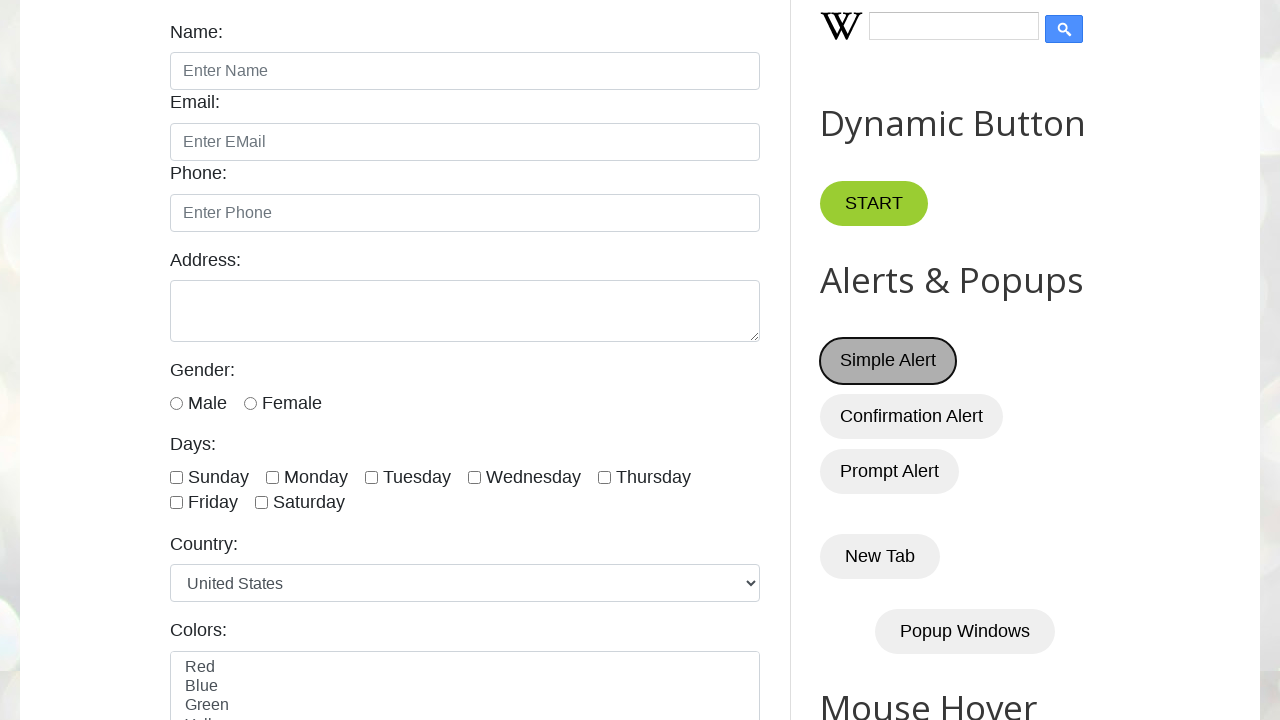

Waited for alert dialog to be processed
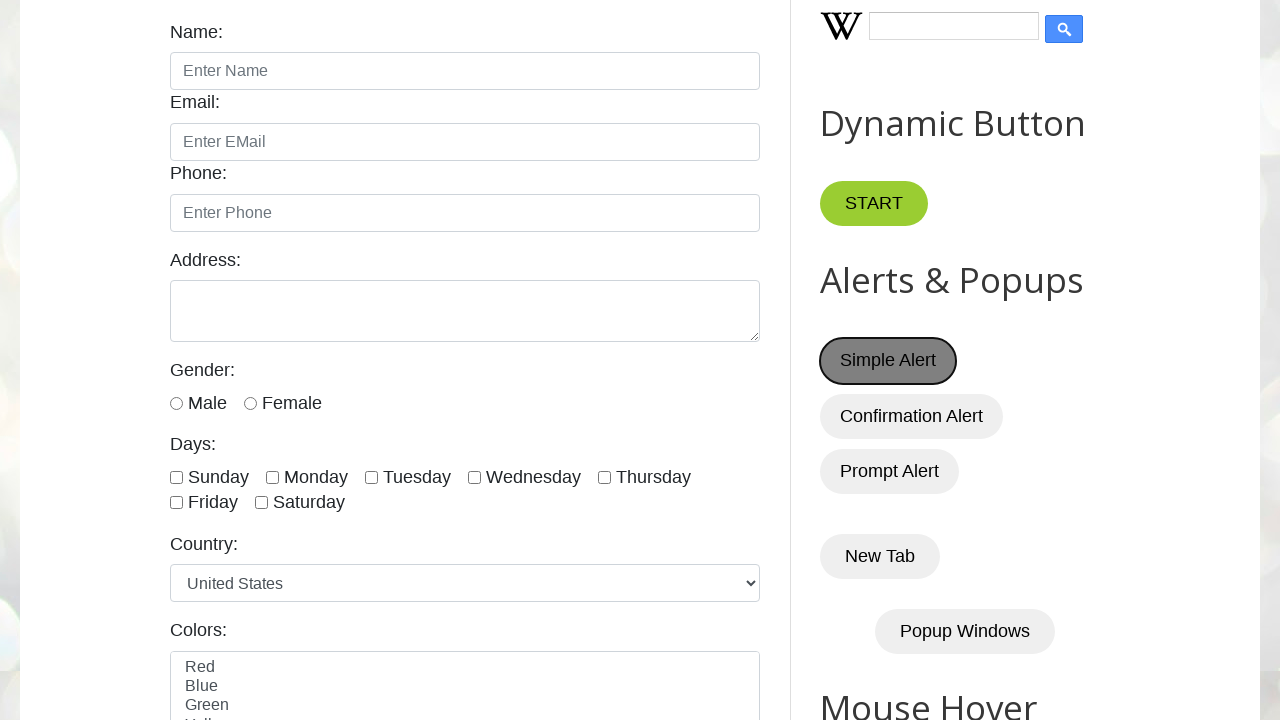

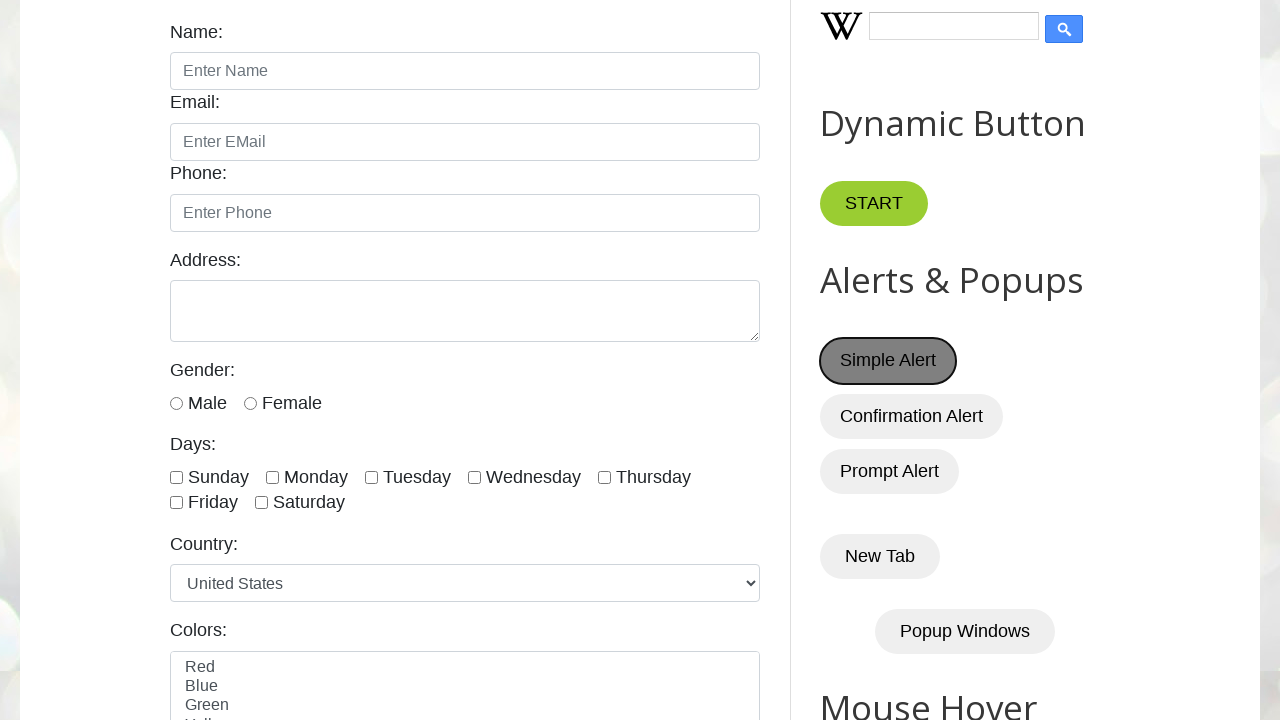